Tests the DemoQA practice form by filling out all fields including name, email, gender, phone number, date of birth, subjects, hobbies, picture upload, address, state and city, then submits and verifies the modal displays the correct submitted data.

Starting URL: https://demoqa.com/automation-practice-form

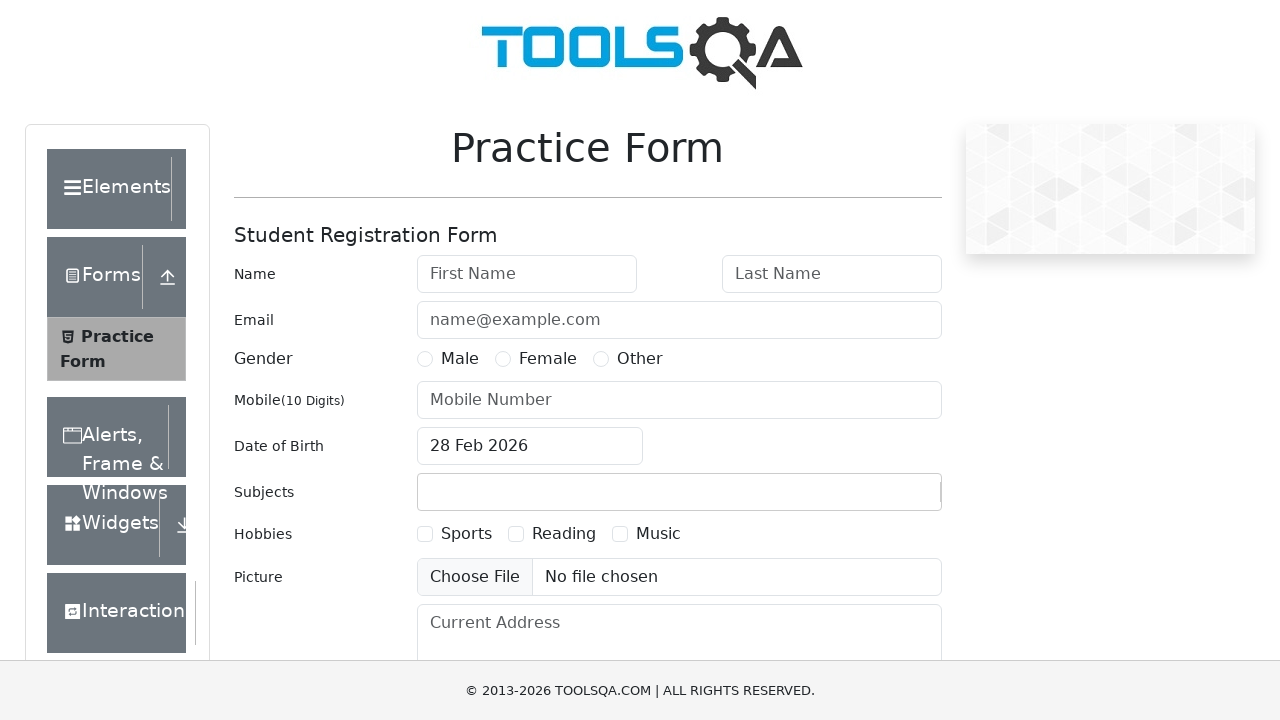

Filled first name field with 'Michael' on #firstName
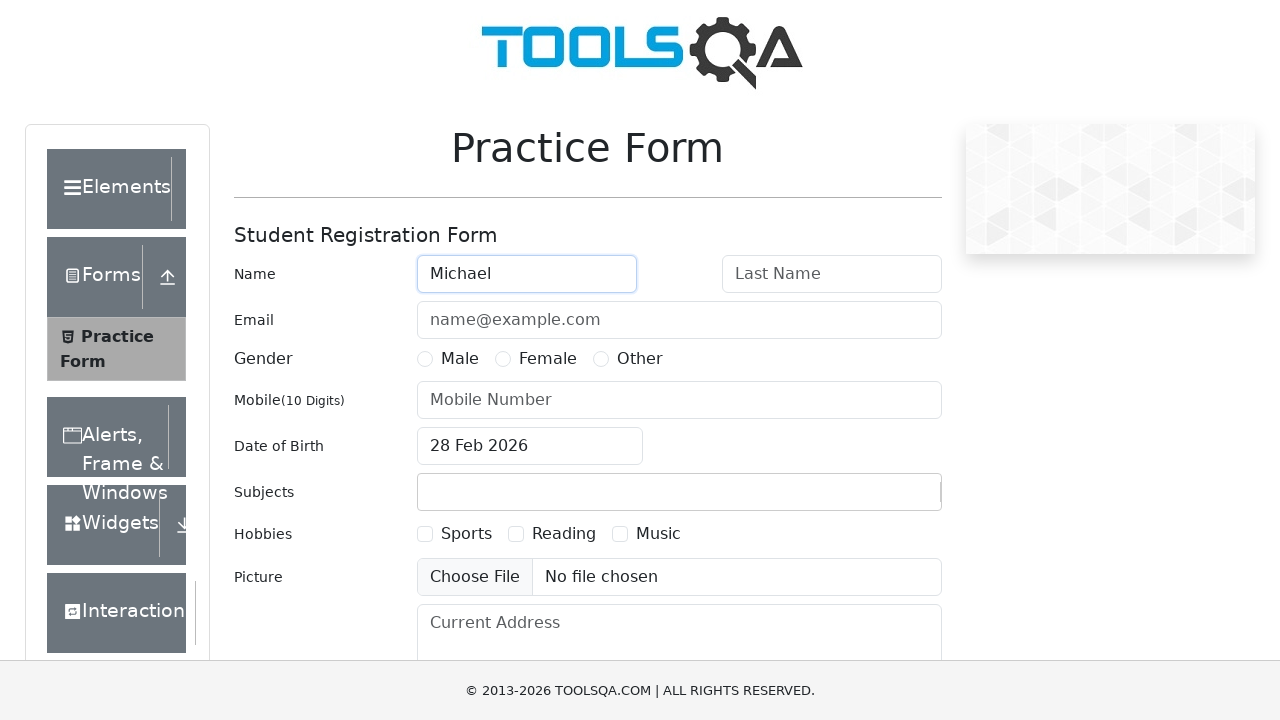

Filled last name field with 'Johnson' on #lastName
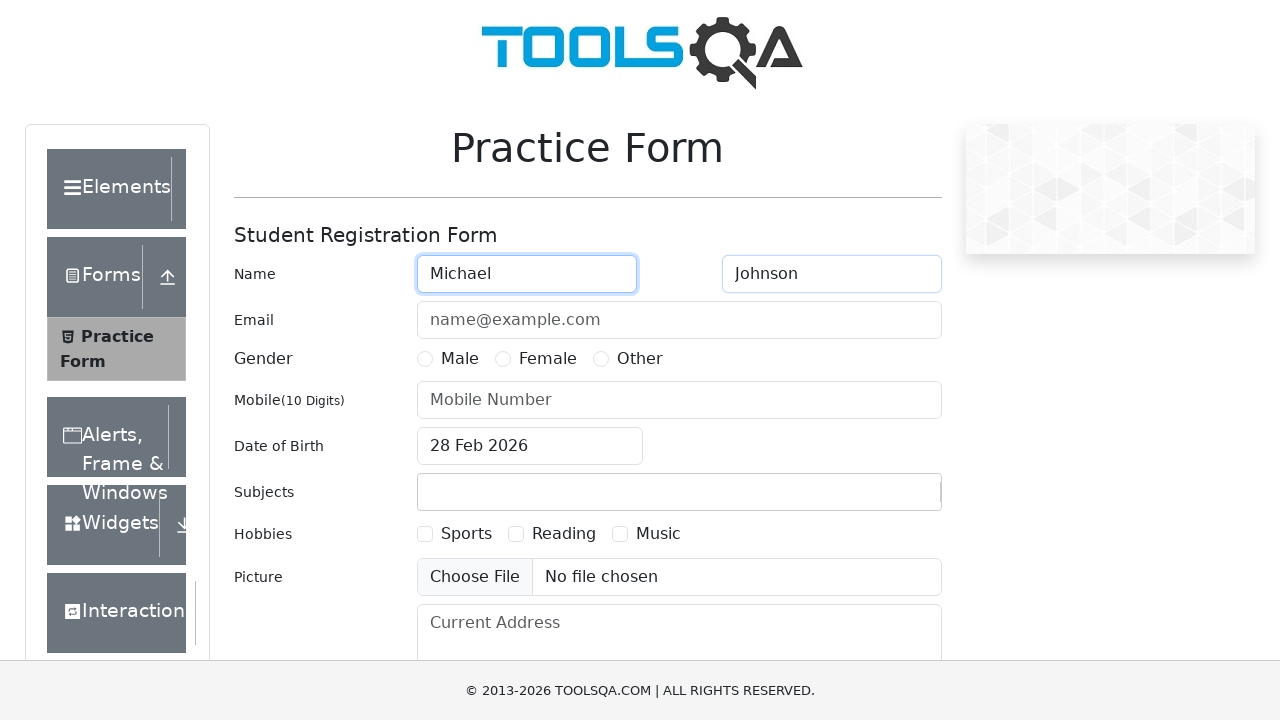

Filled email field with 'michael.johnson@example.com' on #userEmail
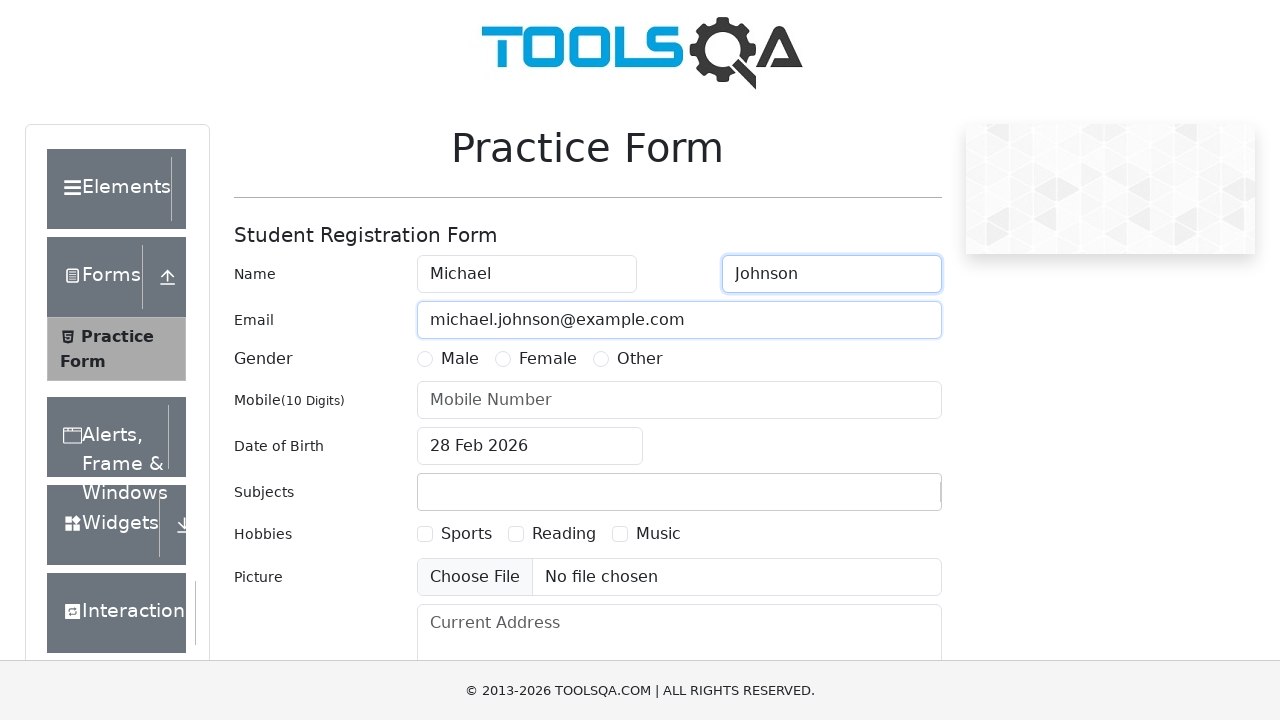

Selected 'Male' gender option at (460, 359) on label[for='gender-radio-1']
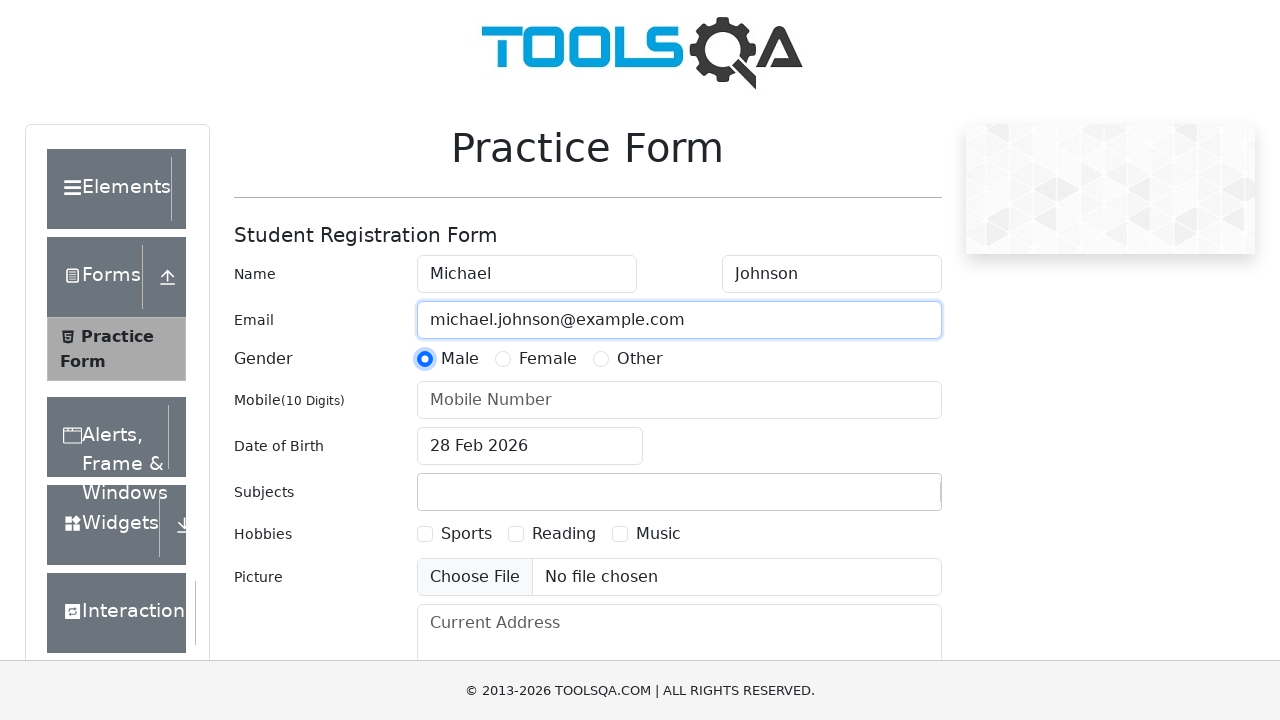

Filled mobile number field with '5551234567' on #userNumber
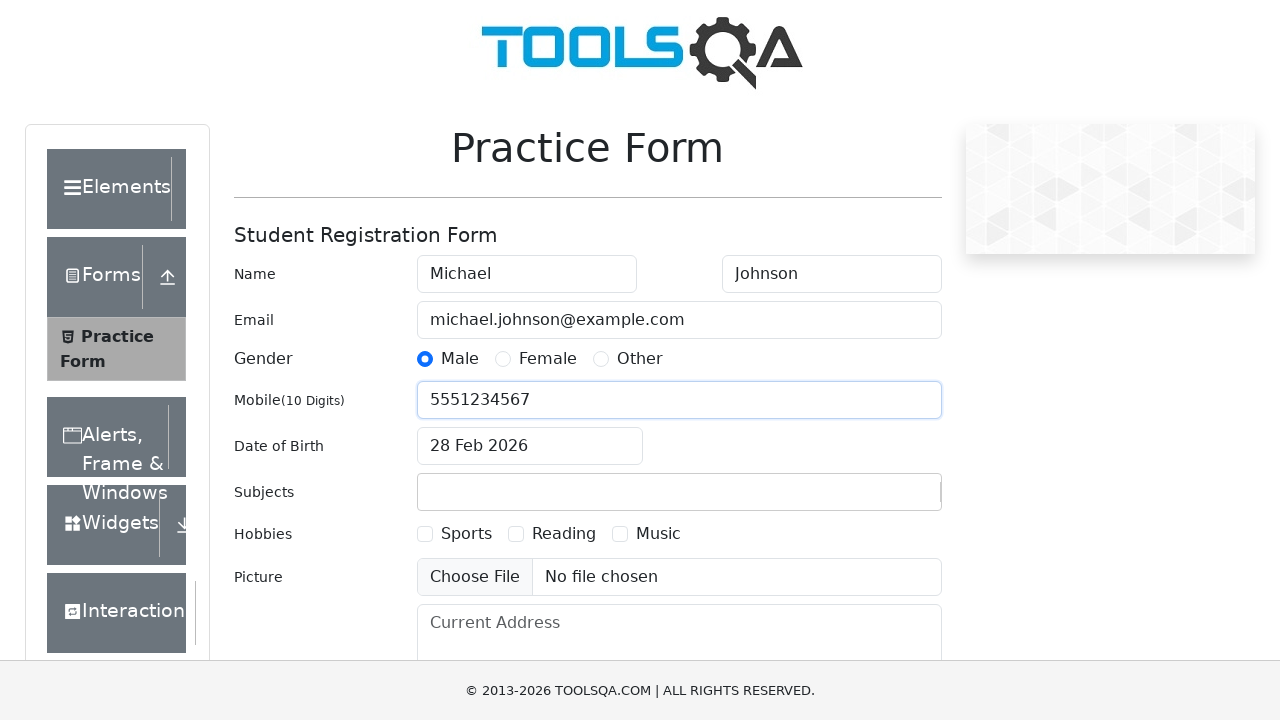

Clicked date of birth field to open calendar at (530, 446) on #dateOfBirthInput
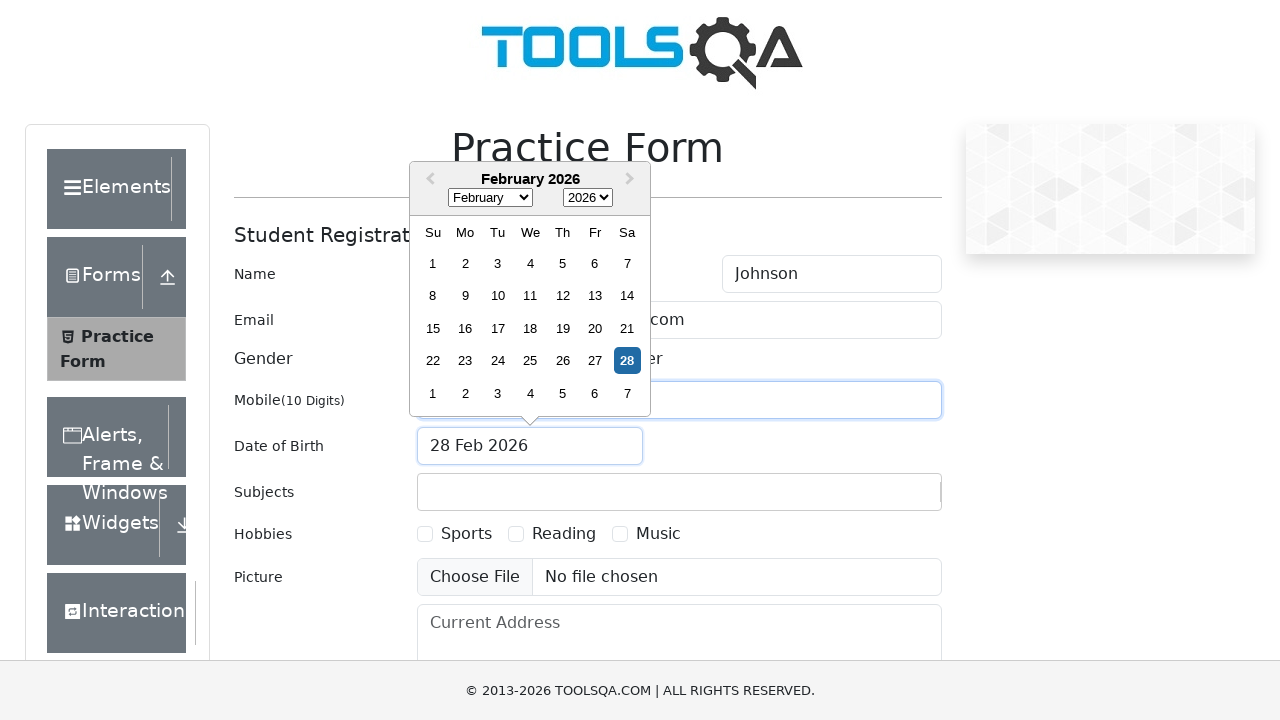

Selected 'May' from month dropdown on .react-datepicker__month-select
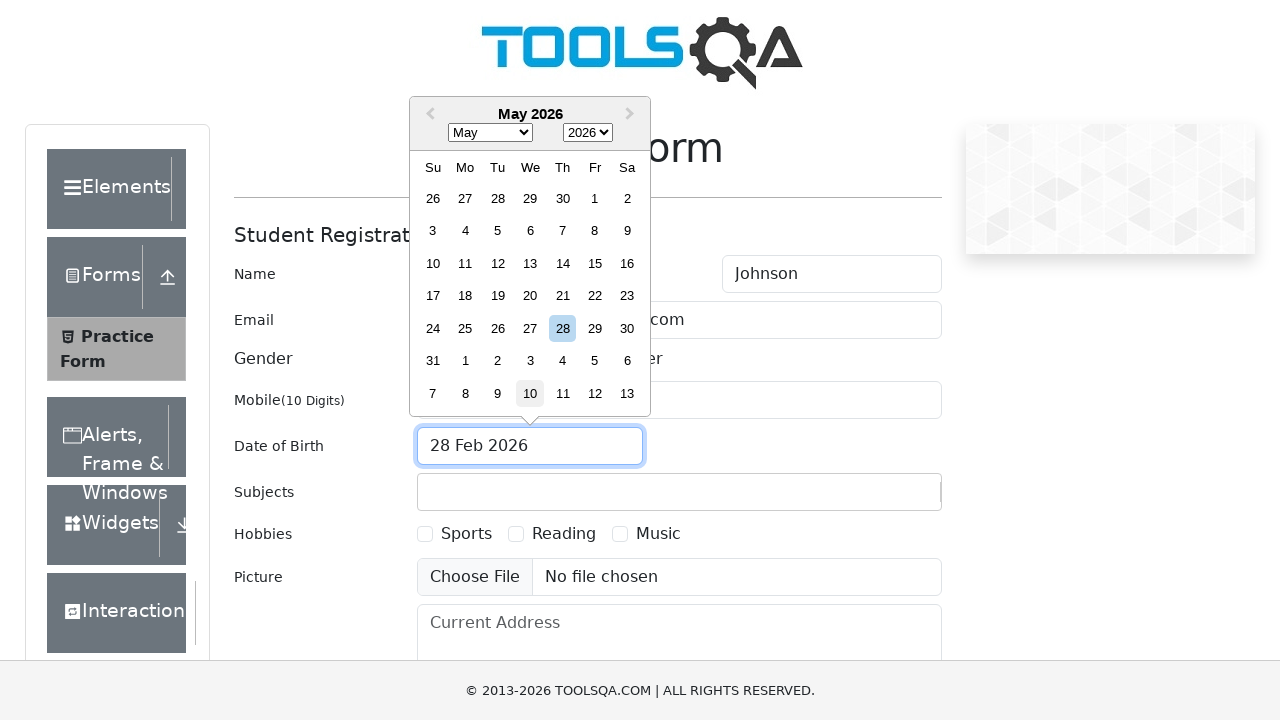

Selected '1990' from year dropdown on .react-datepicker__year-select
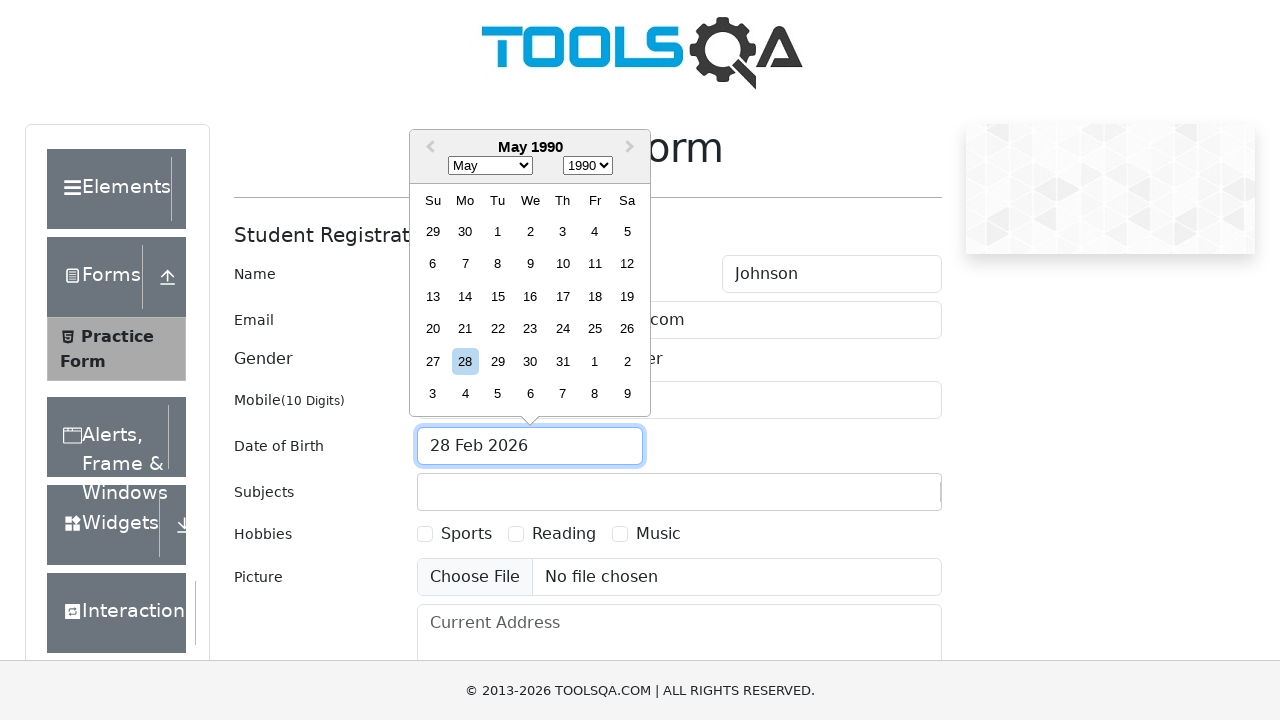

Selected day 15 from calendar at (498, 296) on .react-datepicker__day--015:not(.react-datepicker__day--outside-month)
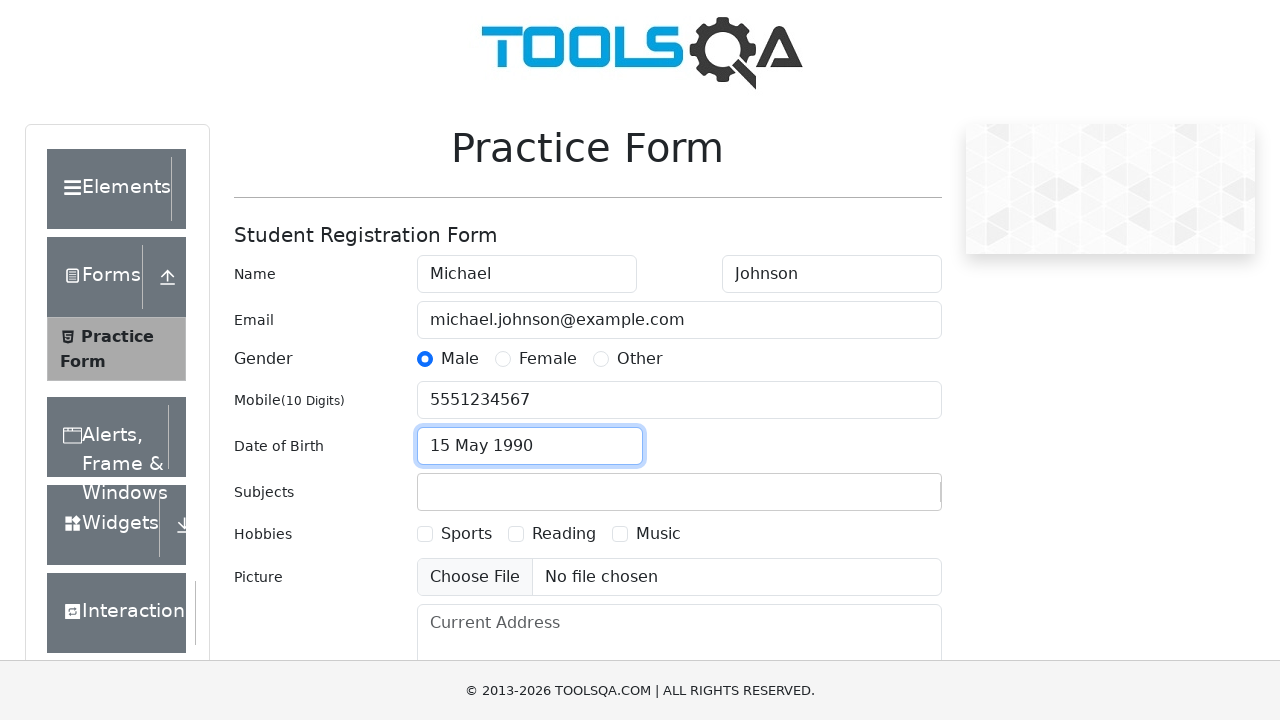

Typed 'Computer Science' in subjects field on #subjectsInput
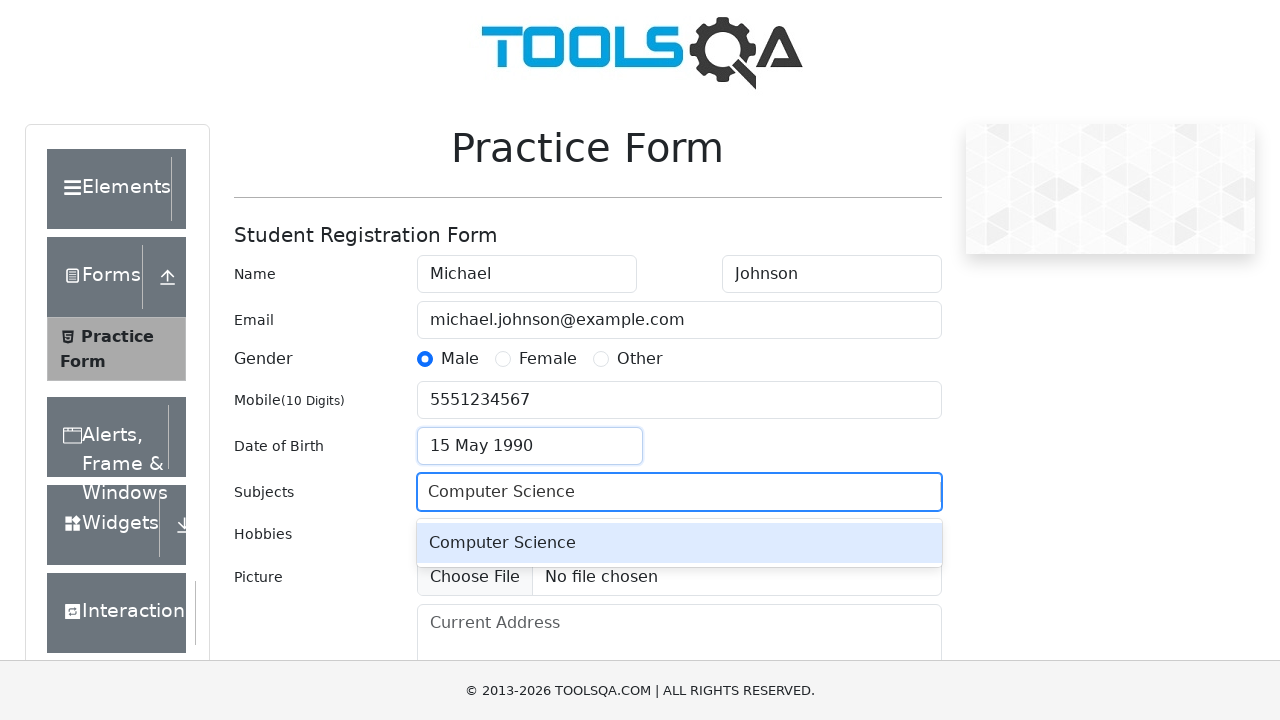

Pressed Enter to select 'Computer Science' from dropdown
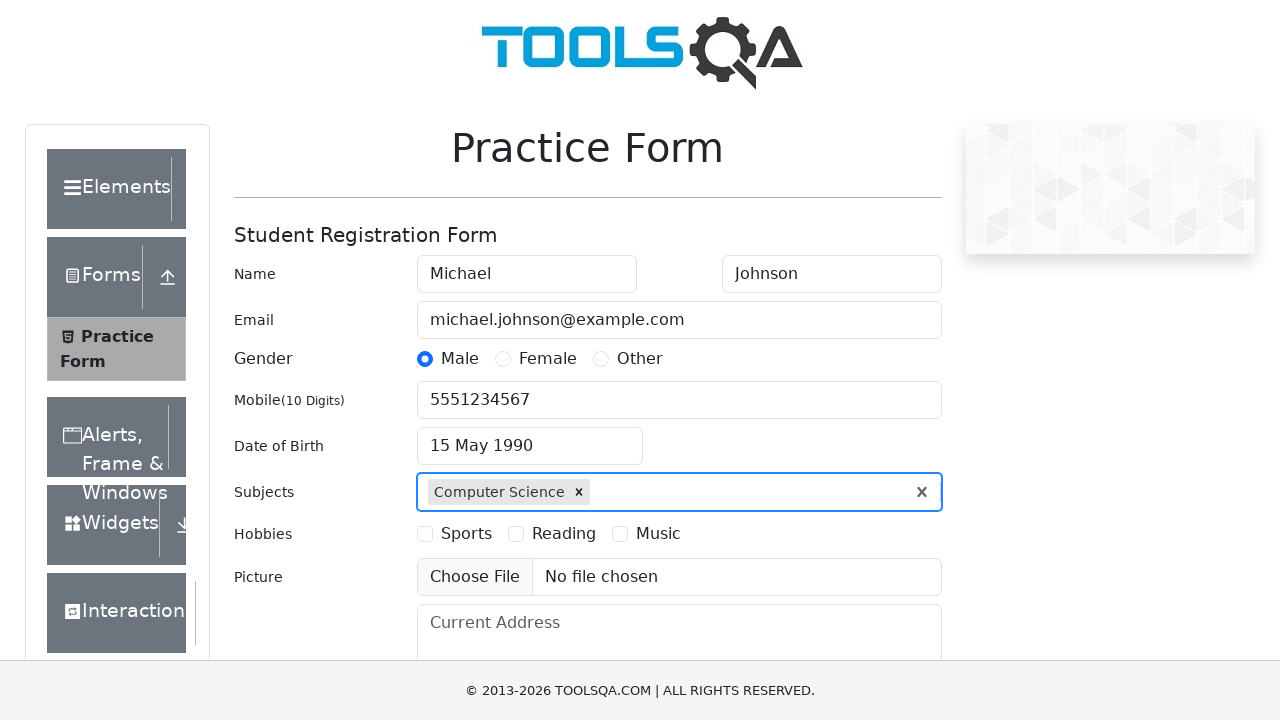

Selected 'Sports' hobby checkbox at (466, 534) on label[for='hobbies-checkbox-1']
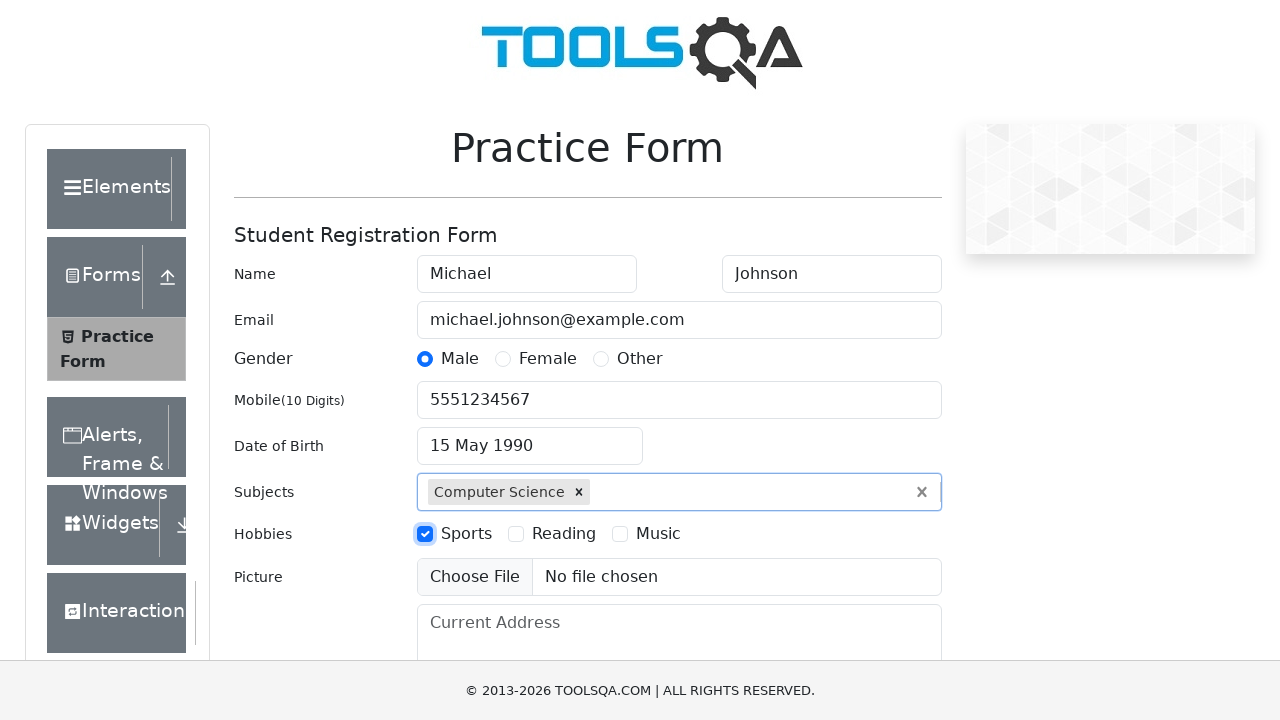

Filled current address with '123 Oak Street, Springfield, IL 62701' on #currentAddress
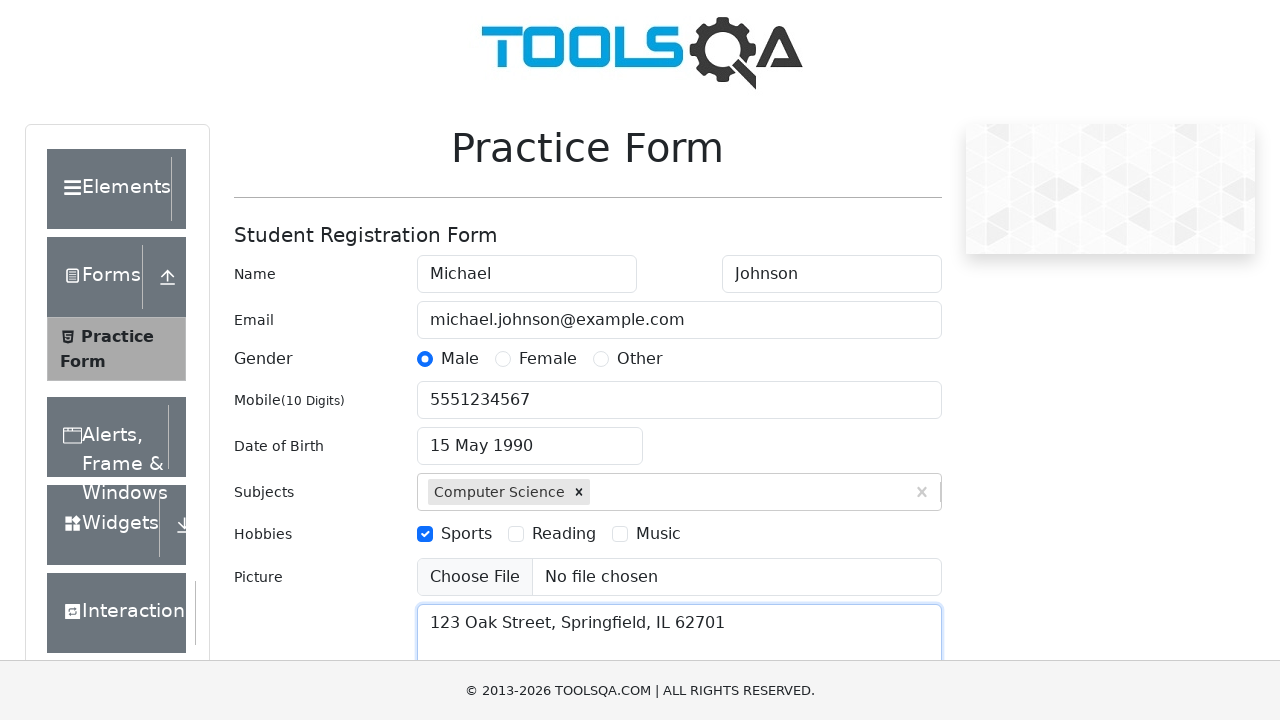

Scrolled down 300 pixels to view state and city fields
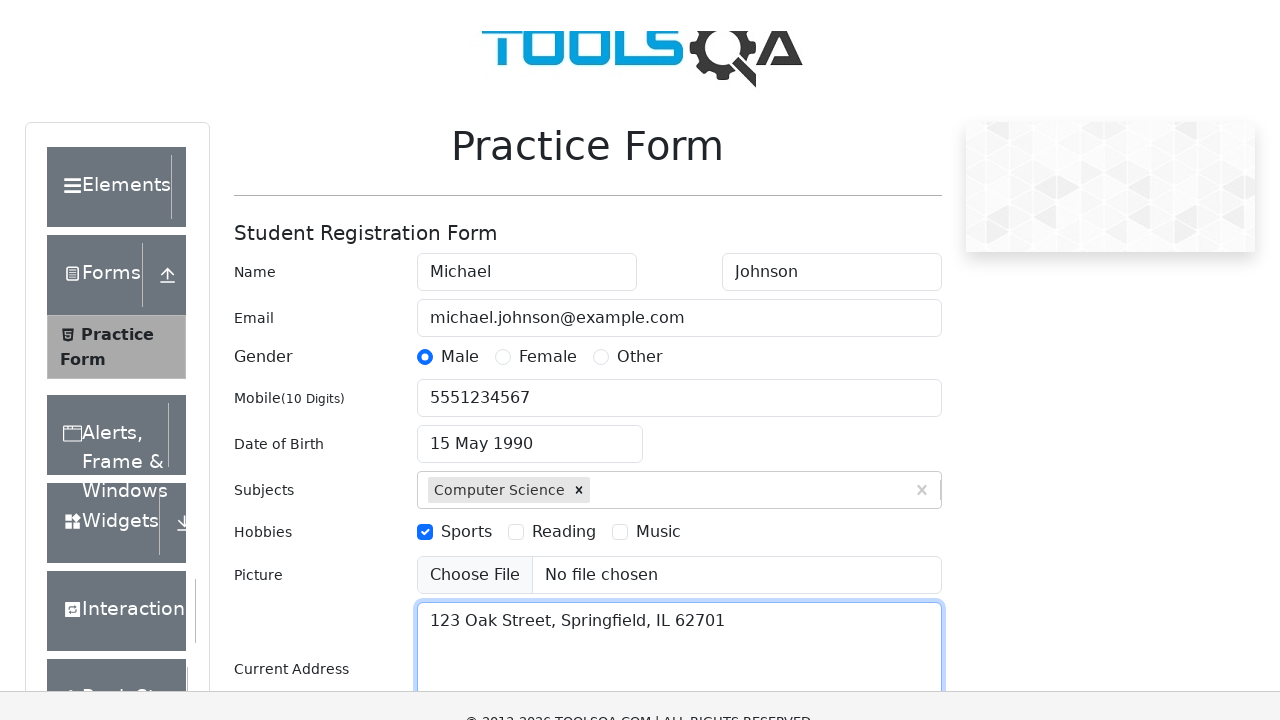

Clicked state dropdown to open options at (527, 465) on #state
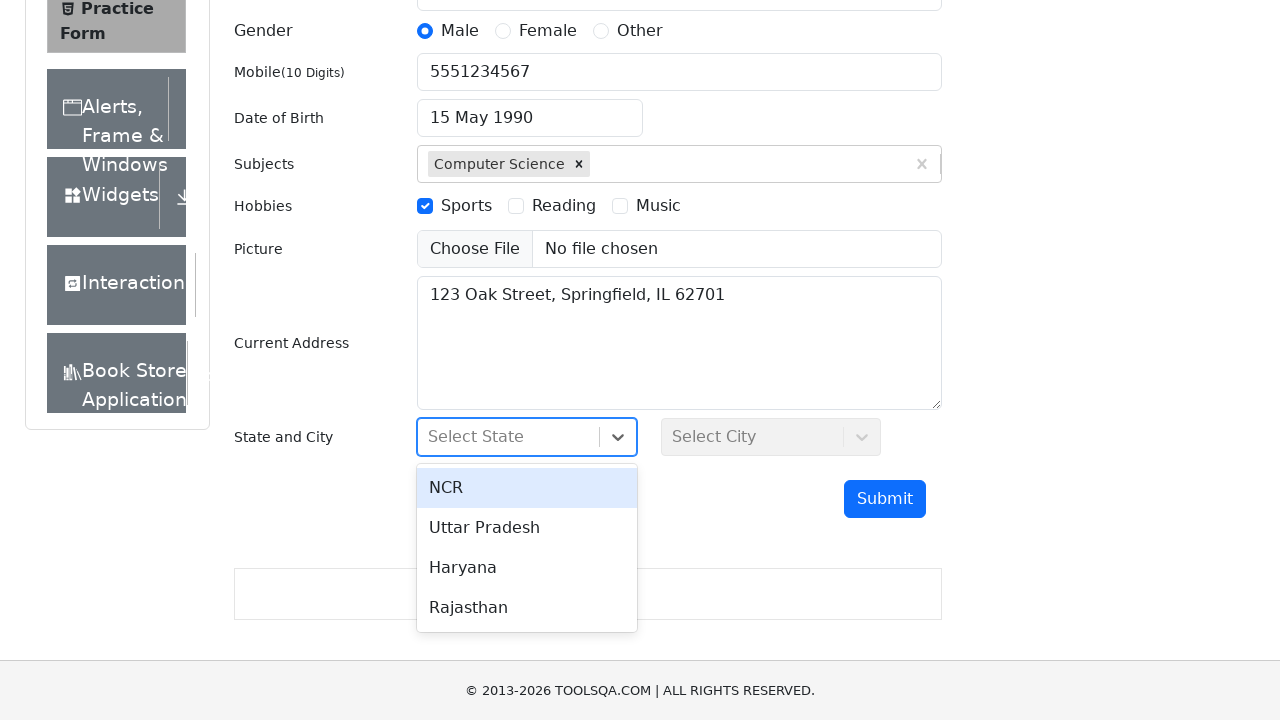

Selected state option from dropdown at (527, 528) on #react-select-3-option-1
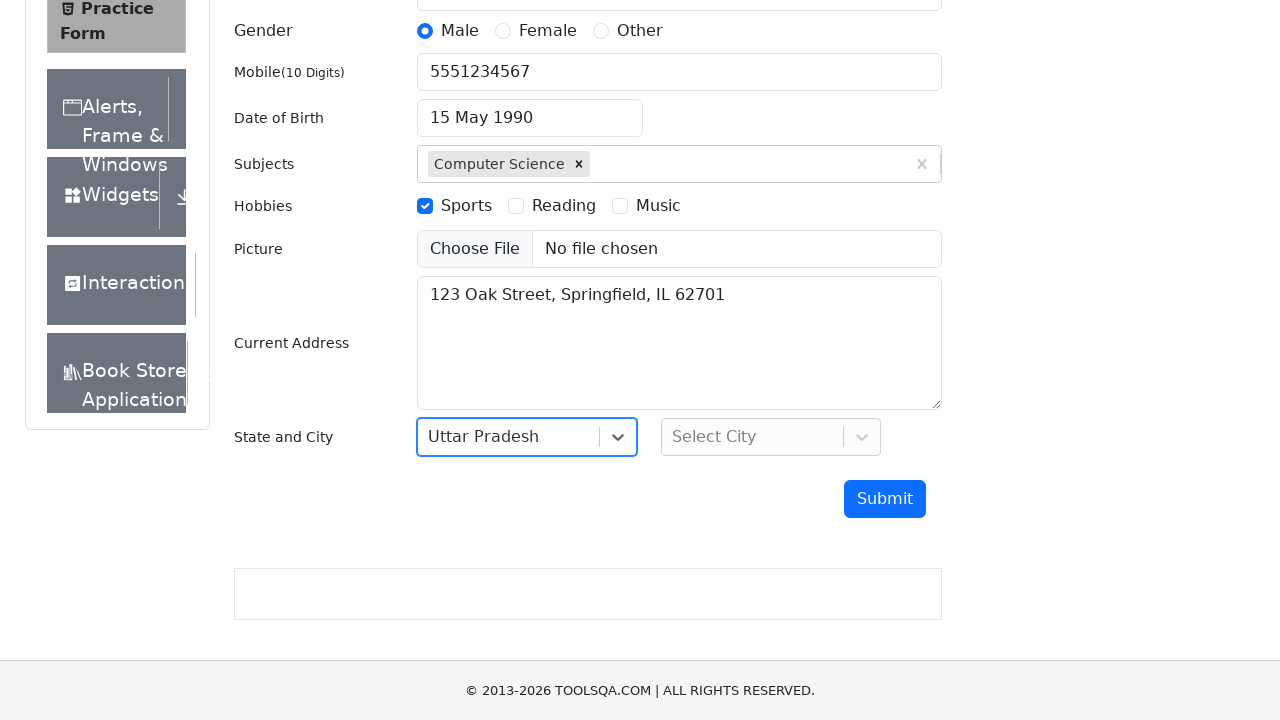

Clicked city dropdown to open options at (771, 437) on #city
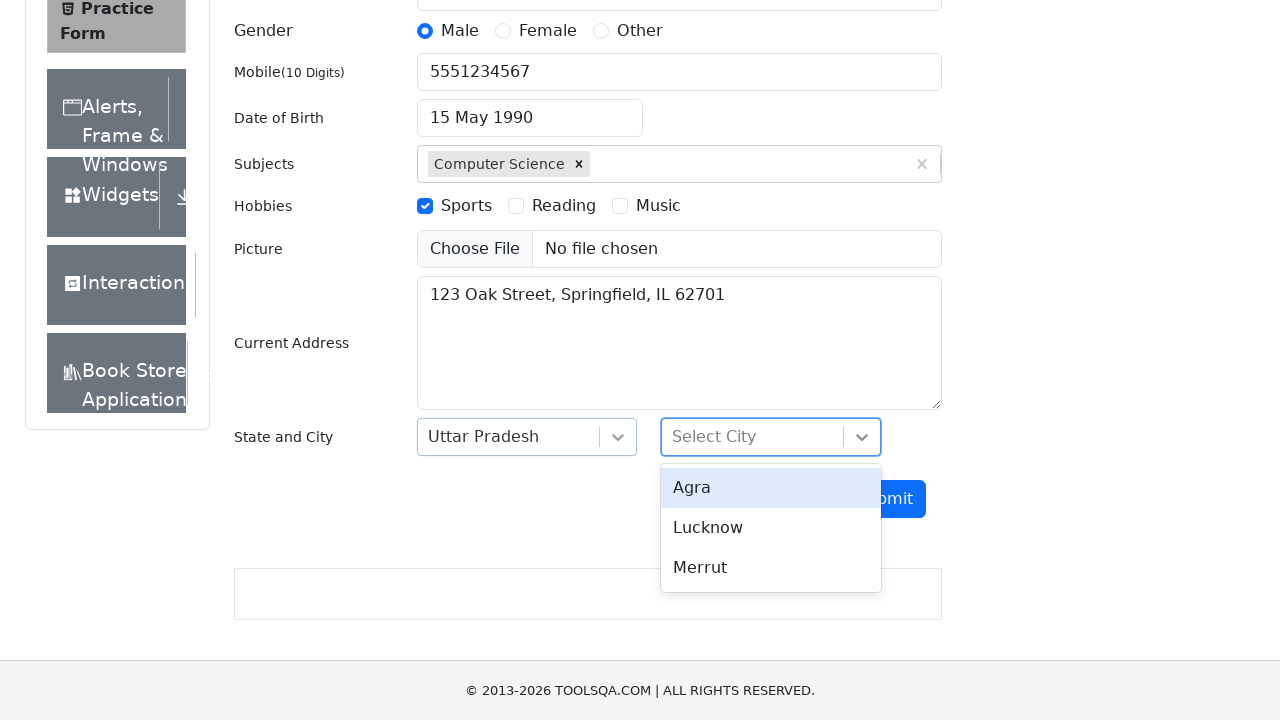

Selected city option from dropdown at (771, 488) on #react-select-4-option-0
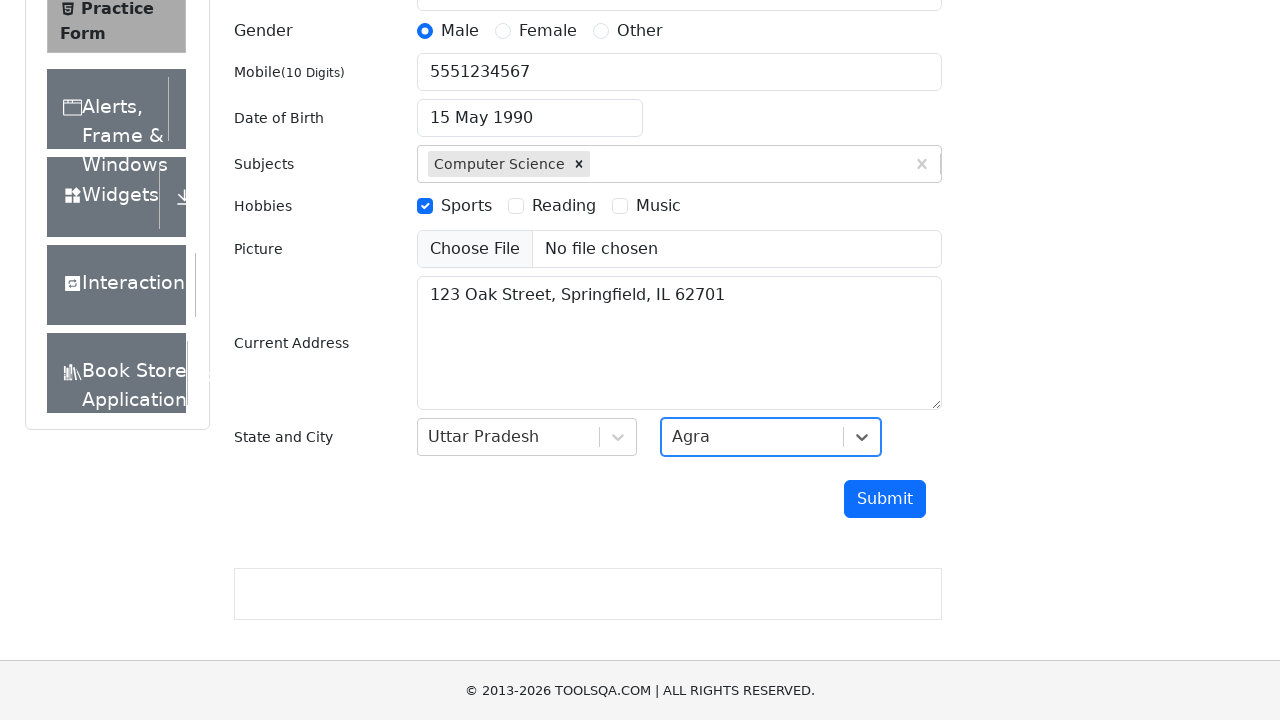

Clicked submit button to submit the form at (885, 499) on #submit
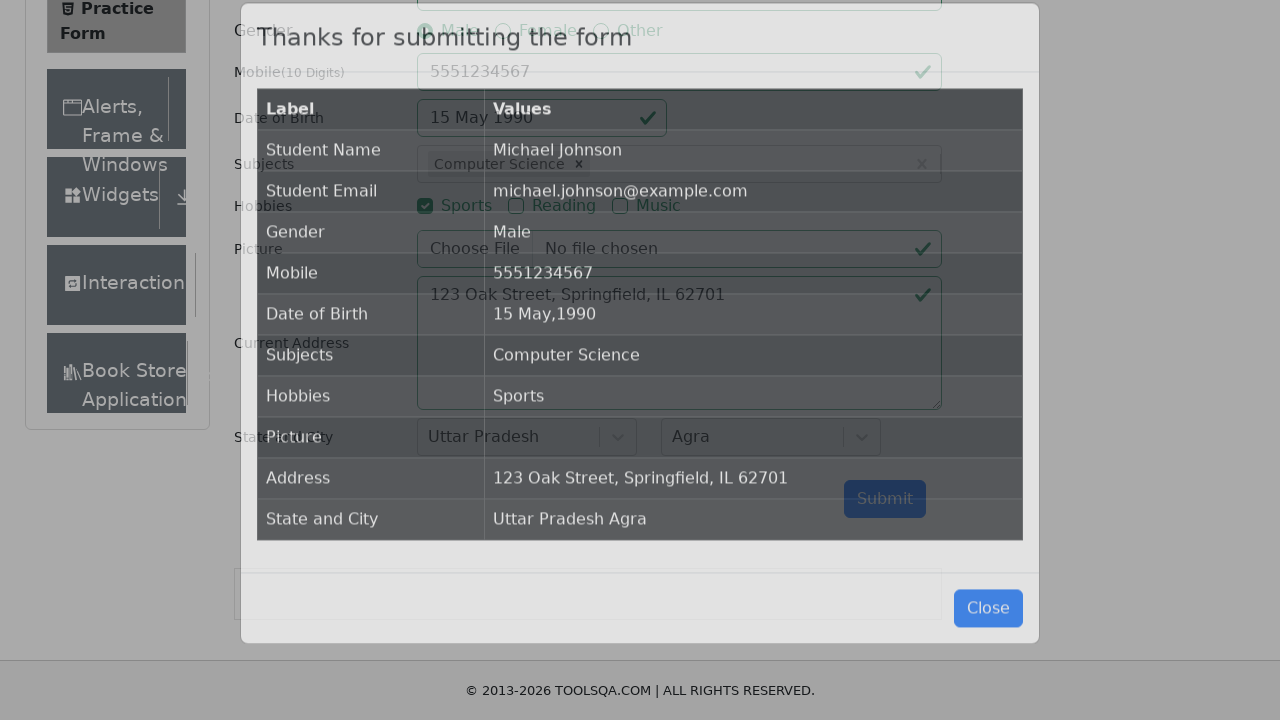

Waited for confirmation modal to appear with submitted data
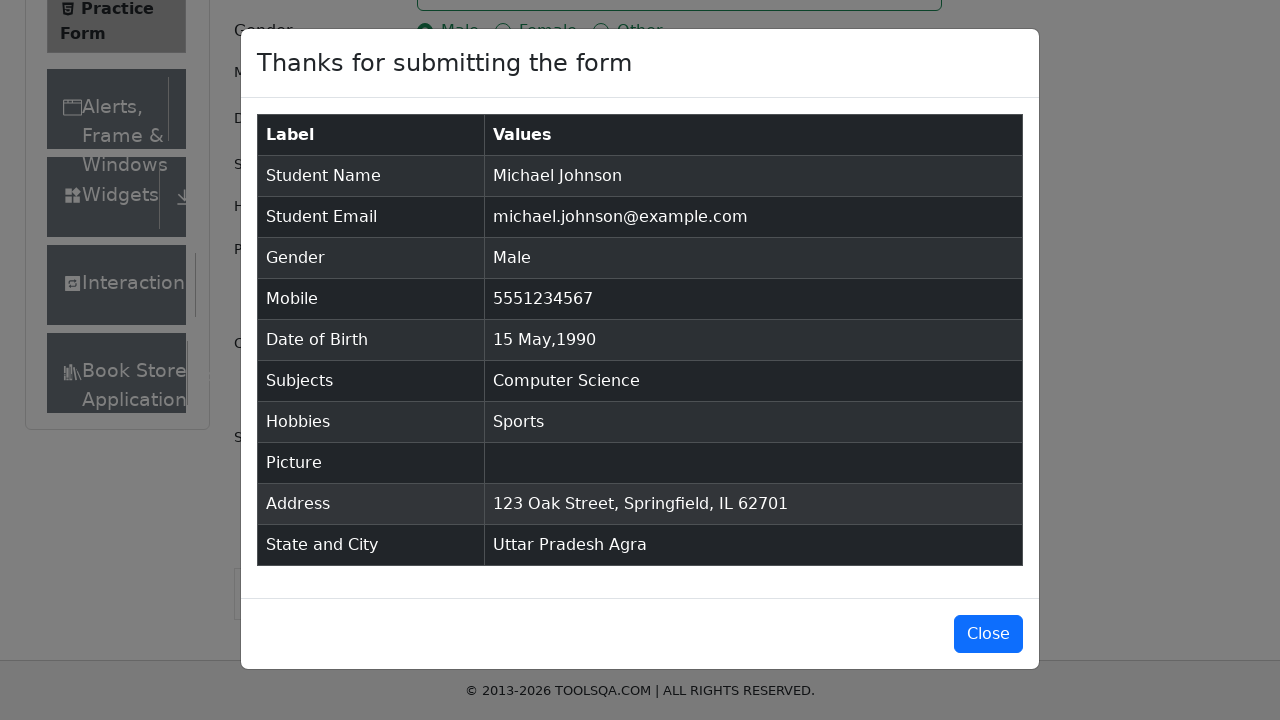

Clicked button to close confirmation modal at (988, 634) on #closeLargeModal
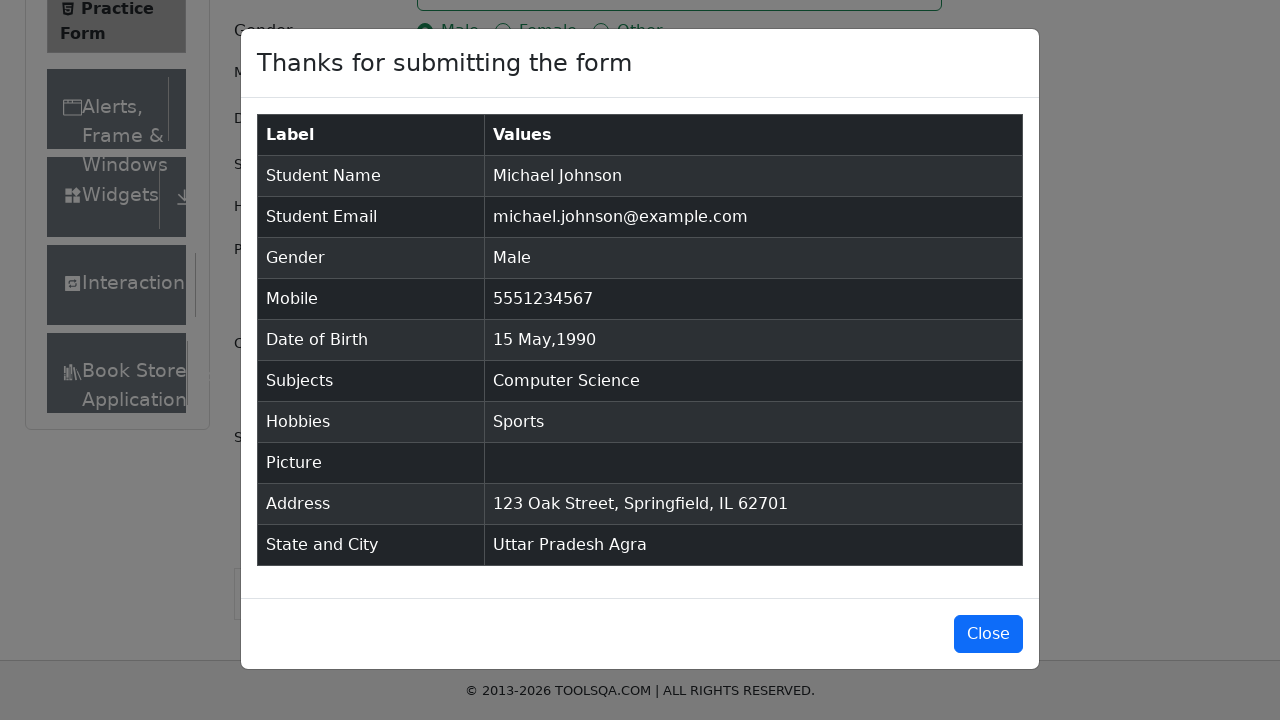

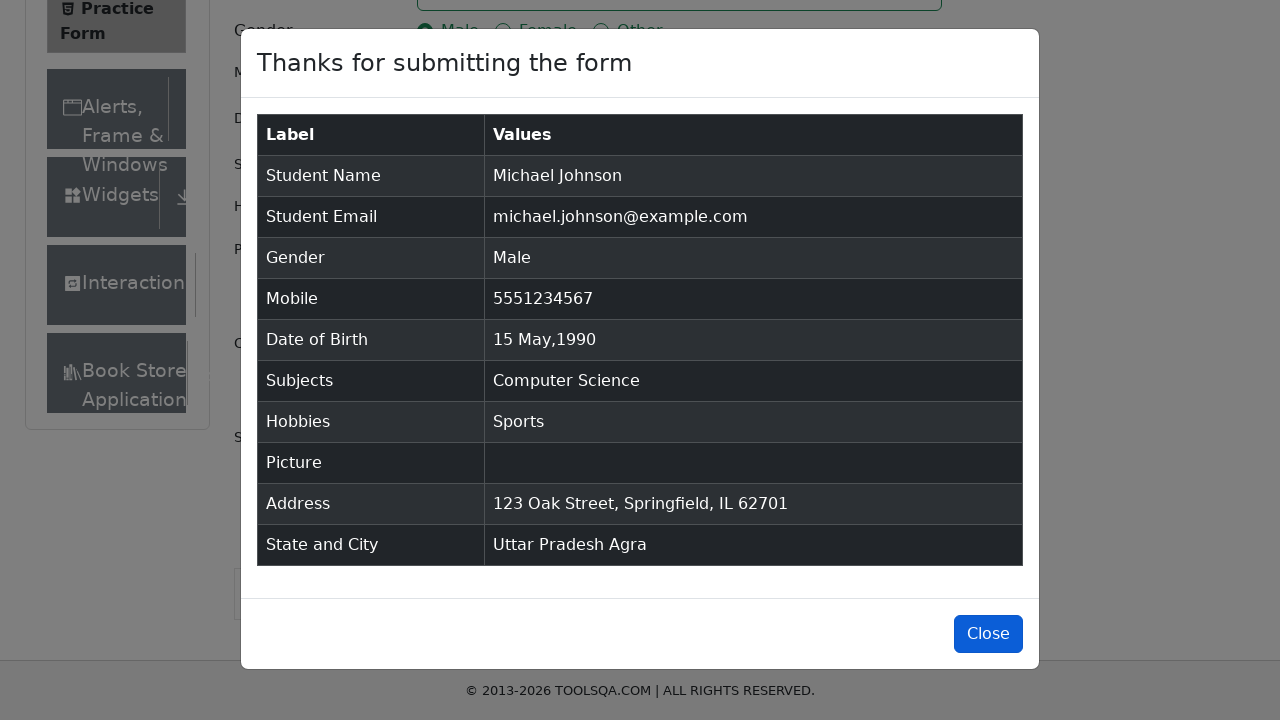